Tests checkbox functionality by locating two checkboxes, verifying their initial states, clicking both to toggle them, and verifying the changed states.

Starting URL: https://the-internet.herokuapp.com/checkboxes

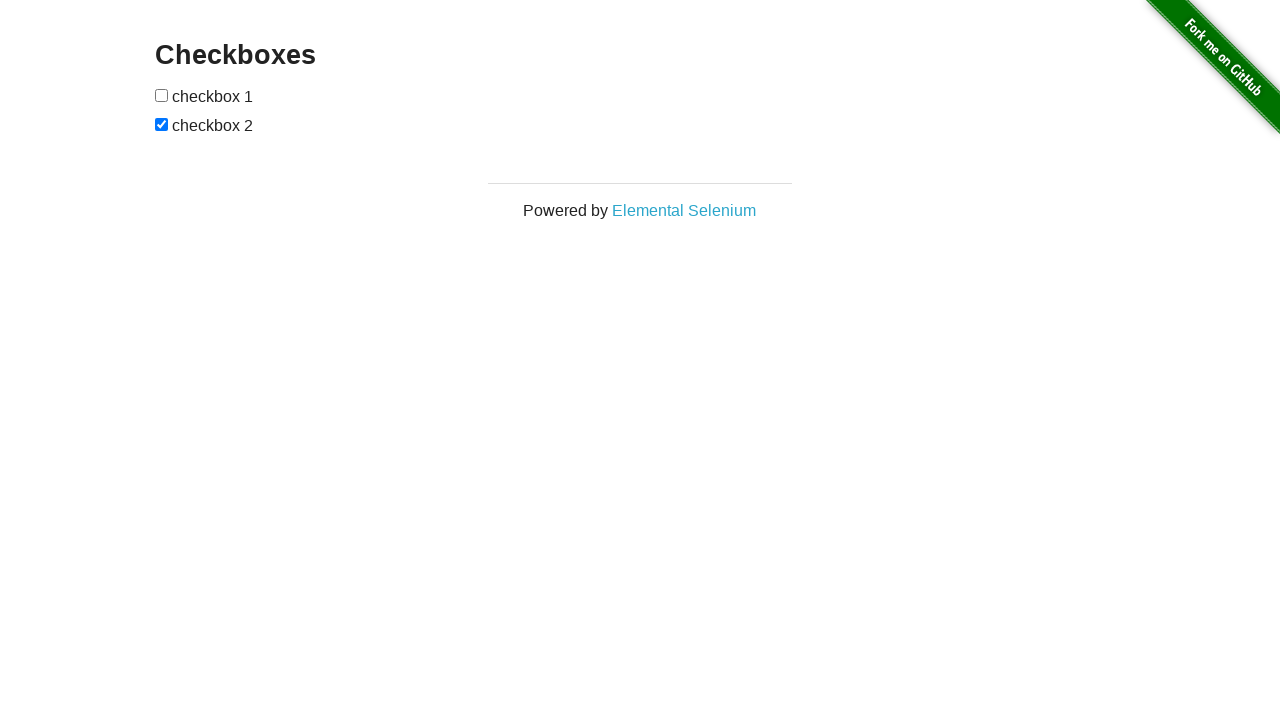

Waited for checkboxes to load on the page
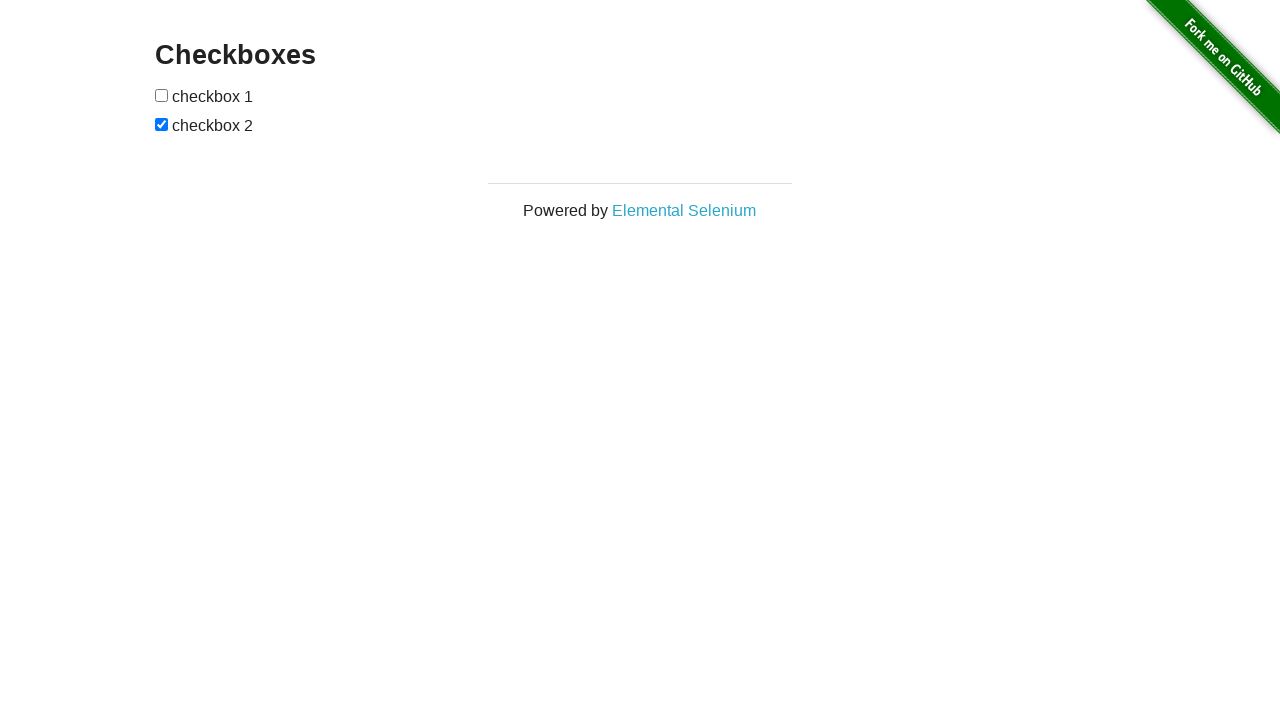

Located first checkbox element
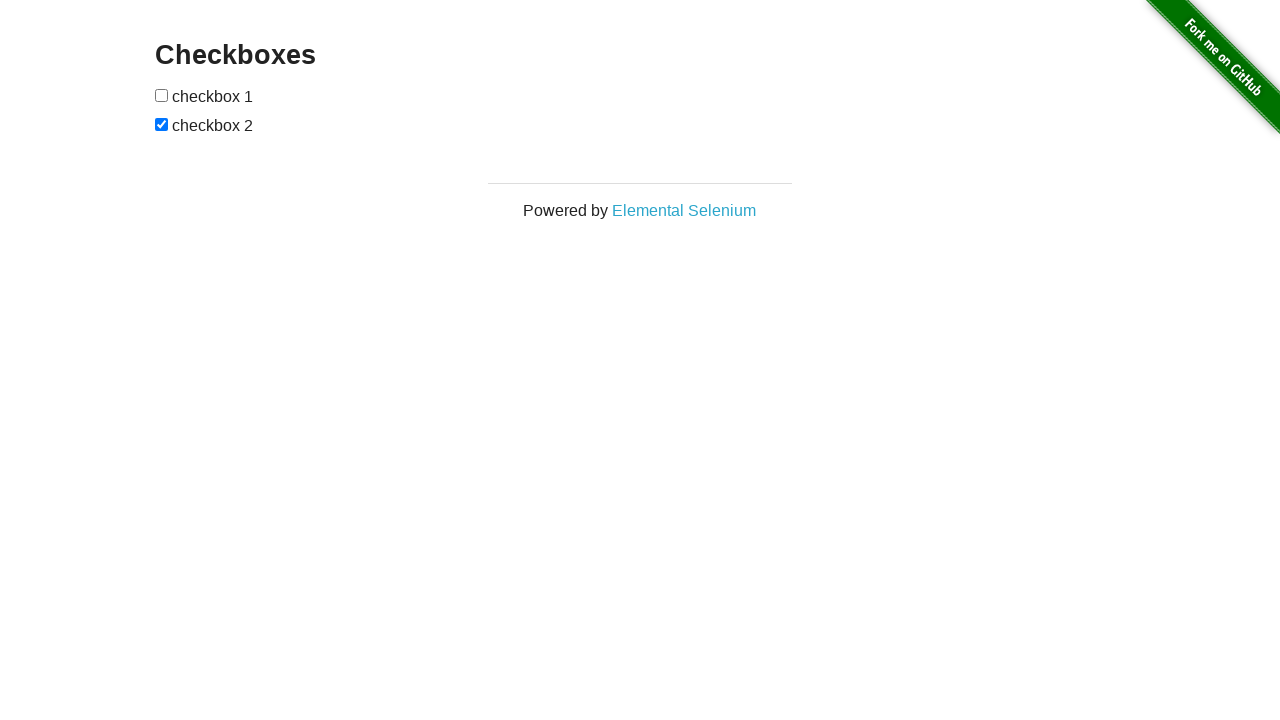

Clicked first checkbox to toggle its state at (162, 95) on input[type='checkbox'] >> nth=0
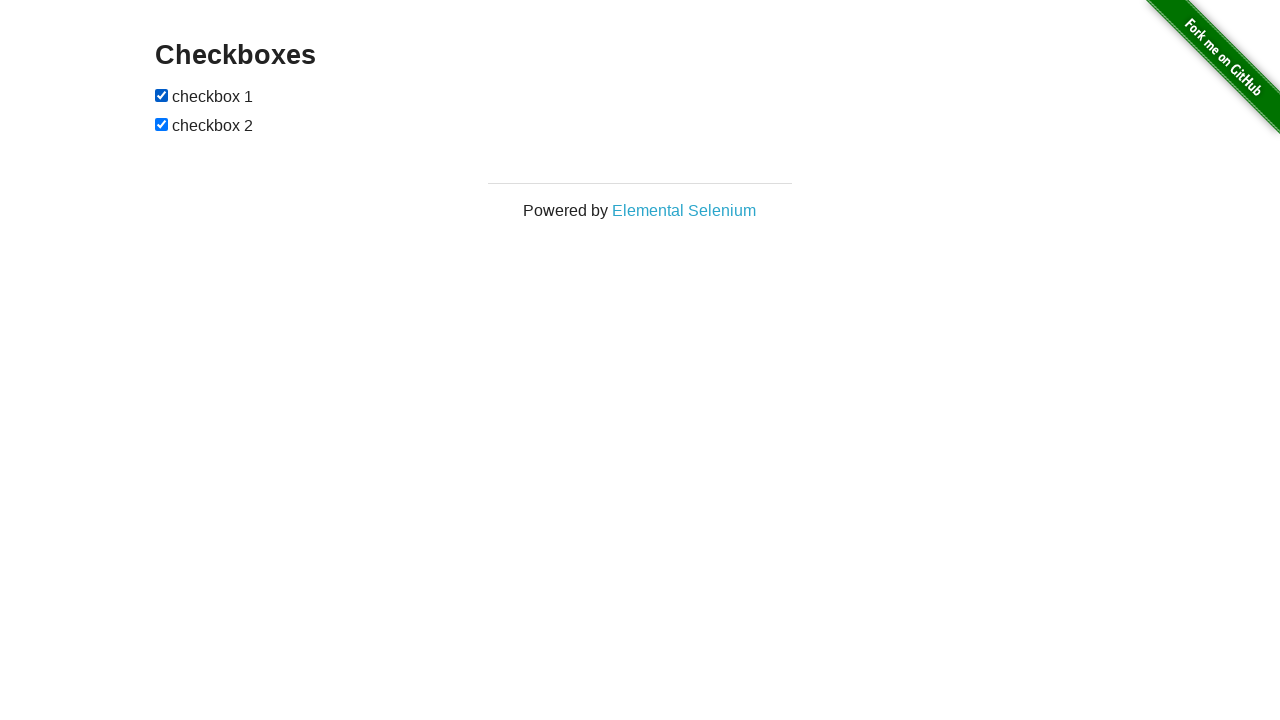

Located second checkbox element
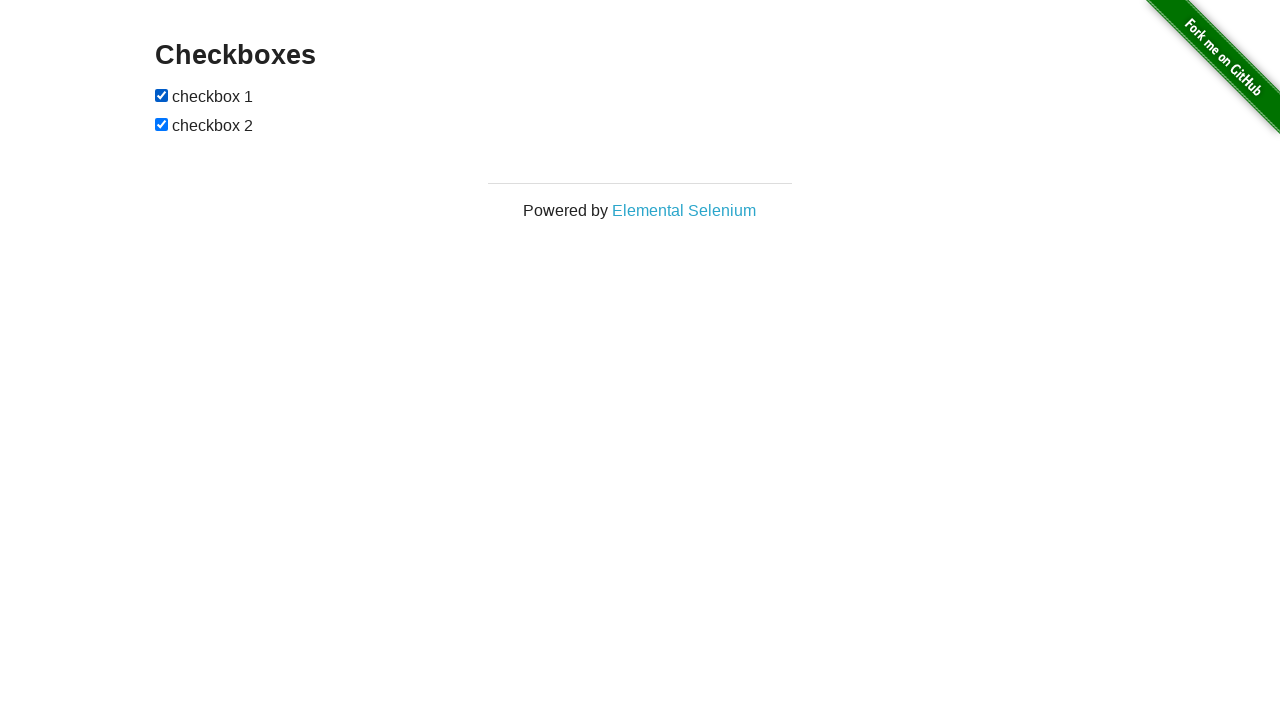

Clicked second checkbox to toggle its state at (162, 124) on input[type='checkbox'] >> nth=1
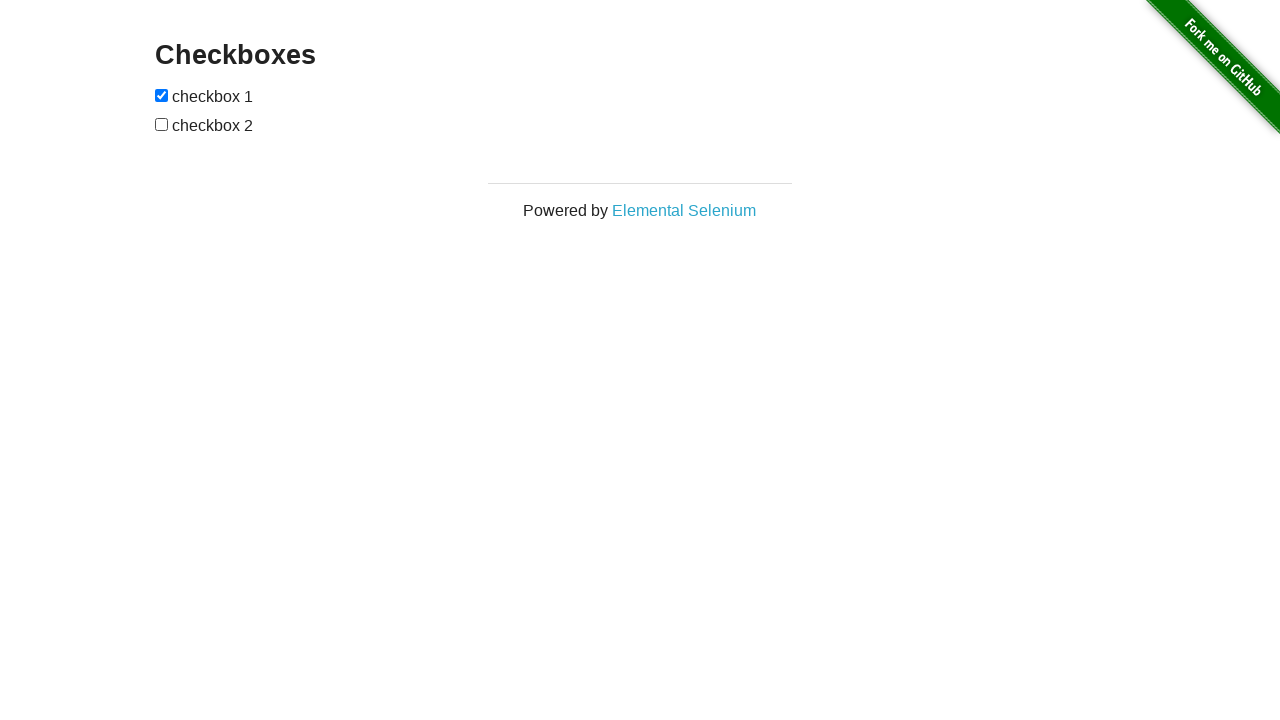

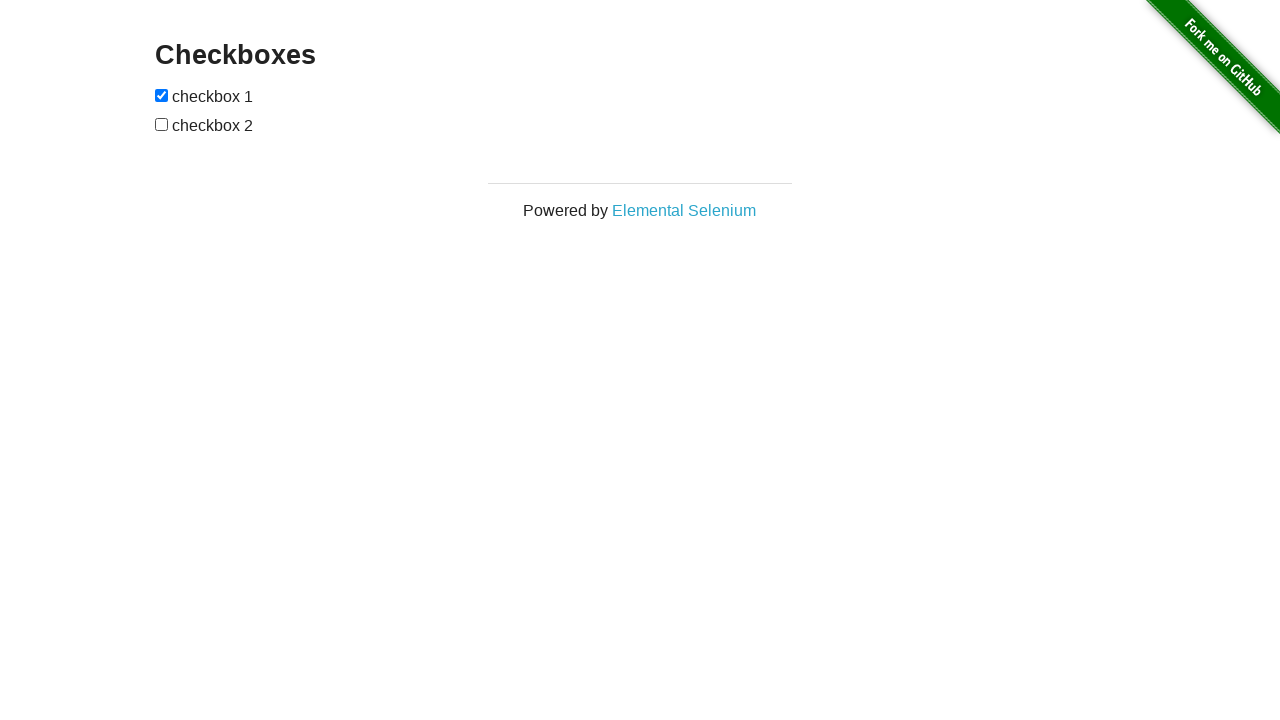